Demonstrates various locator strategies by filling the country autocomplete input field using CSS attribute selector

Starting URL: https://rahulshettyacademy.com/AutomationPractice/

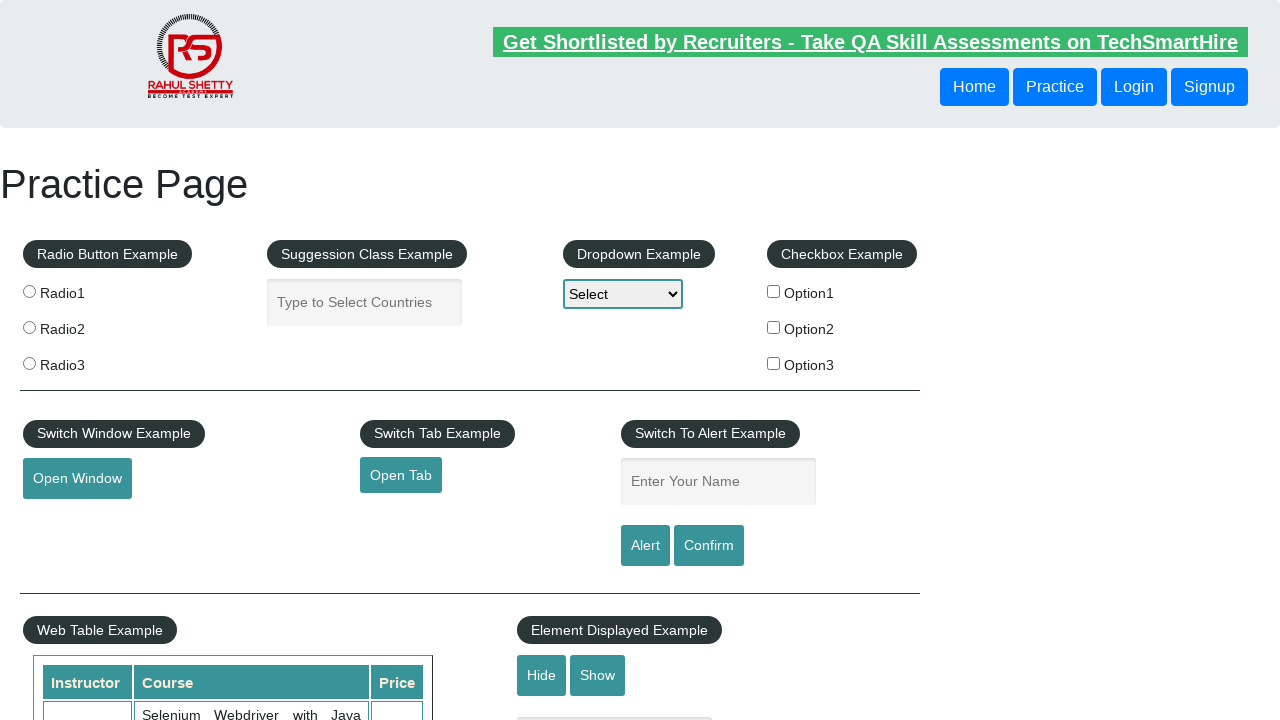

Filled country autocomplete input with 'India' using placeholder attribute selector on input[placeholder='Type to Select Countries']
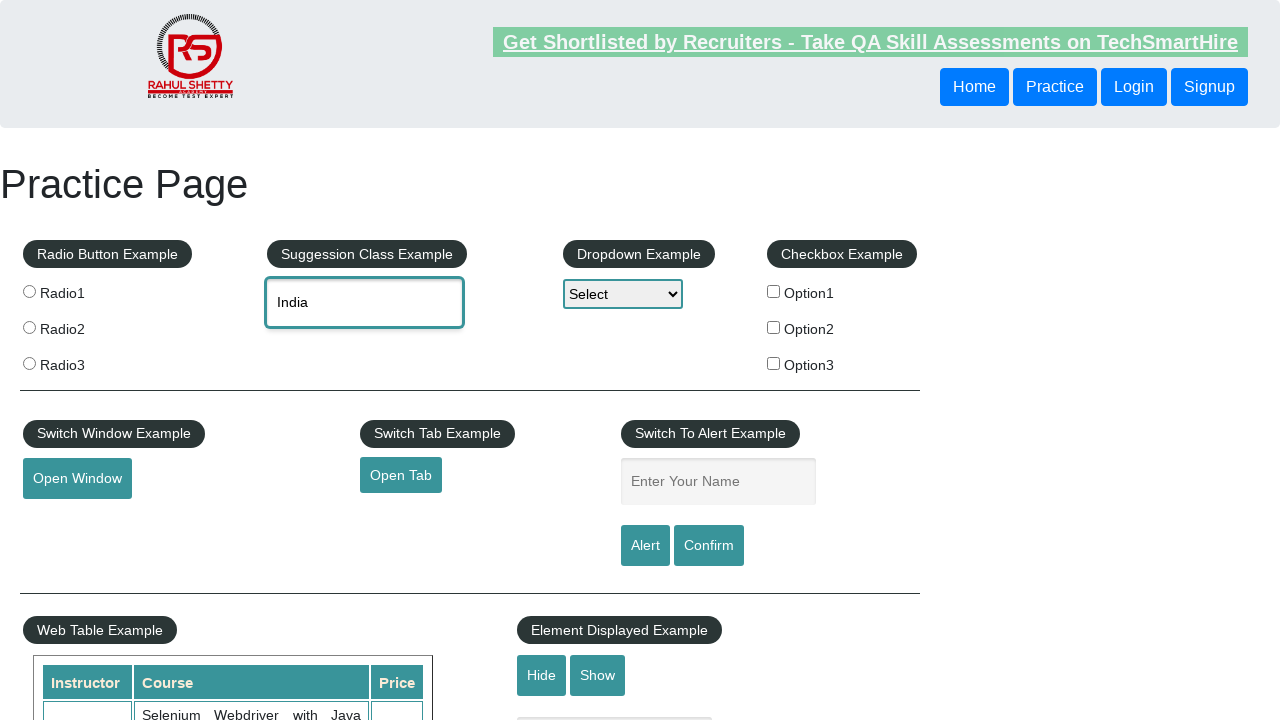

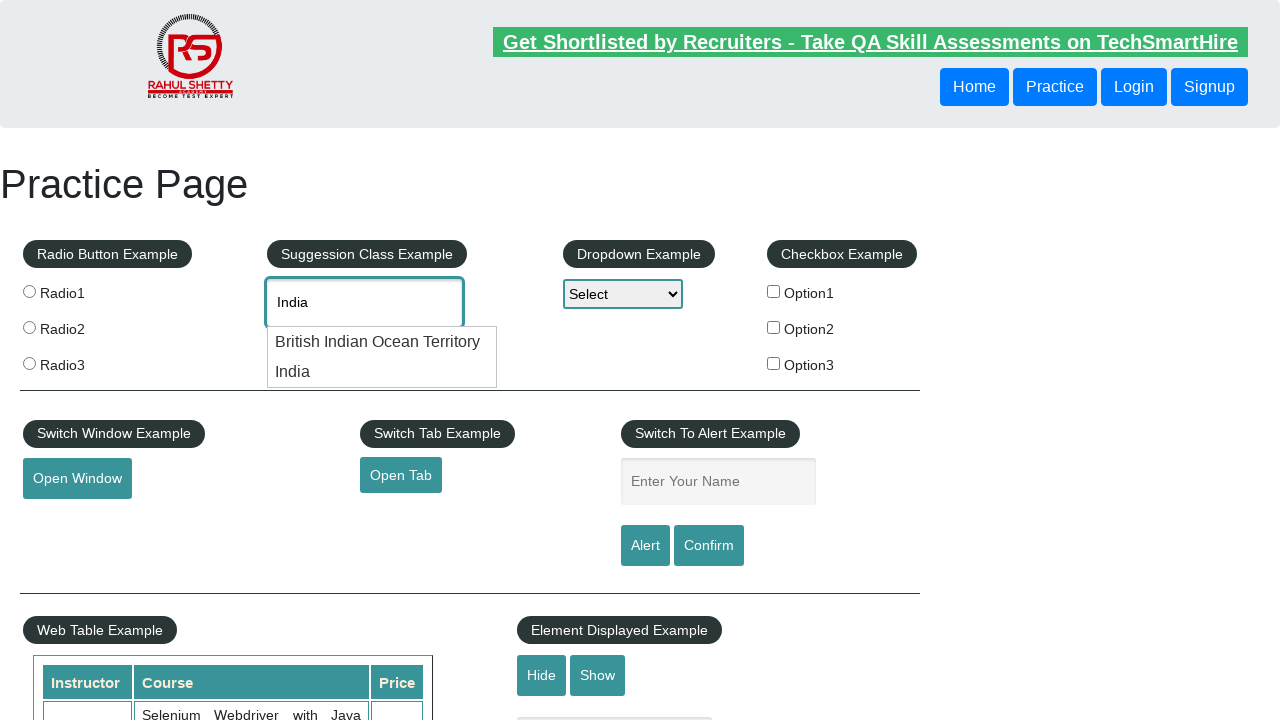